Tests sorting the "Due" column in ascending order by clicking the column header and verifying the values are ordered correctly

Starting URL: http://the-internet.herokuapp.com/tables

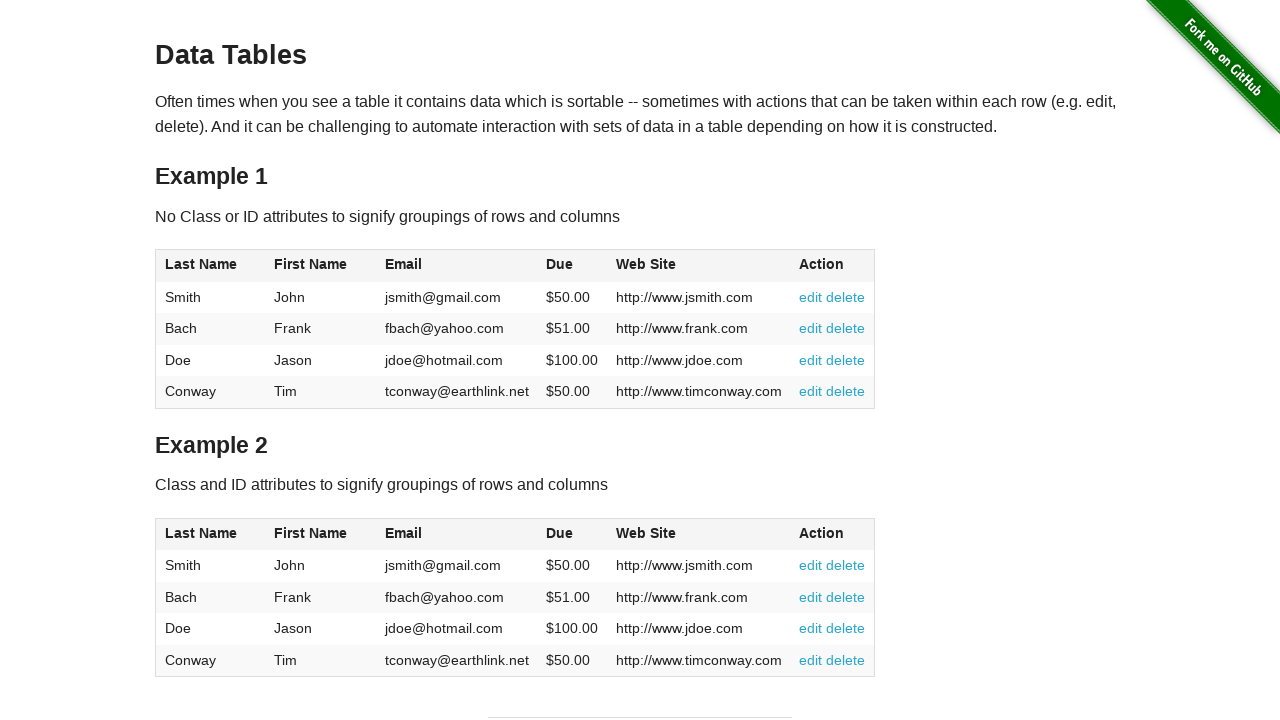

Clicked the Due column header to sort in ascending order at (572, 266) on #table1 thead tr th:nth-of-type(4)
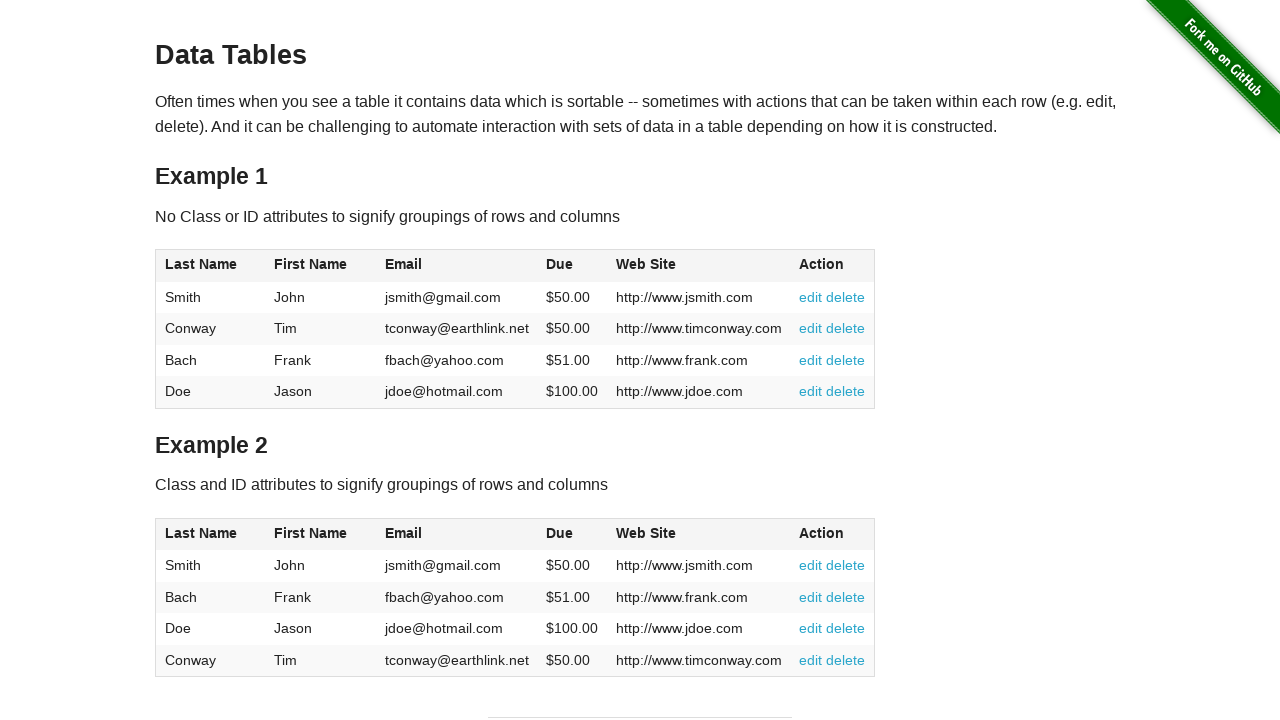

Table sorted and Due column cells loaded
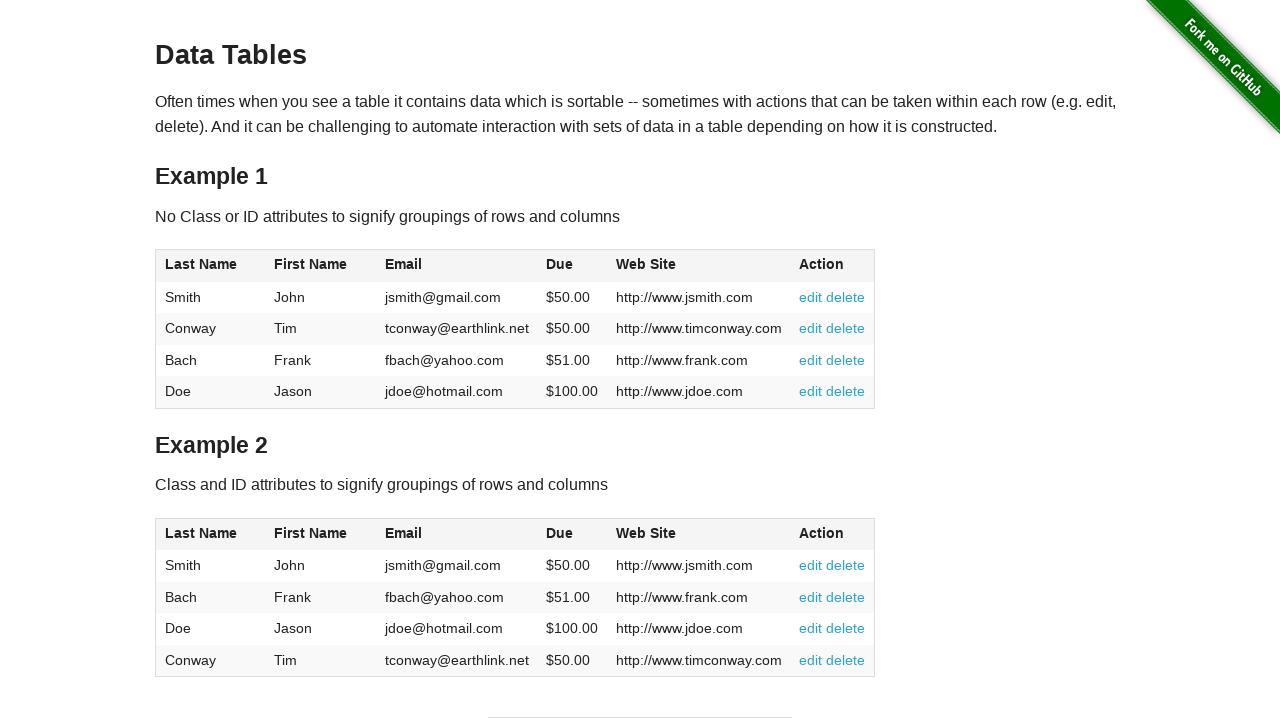

Retrieved all Due column values from the table
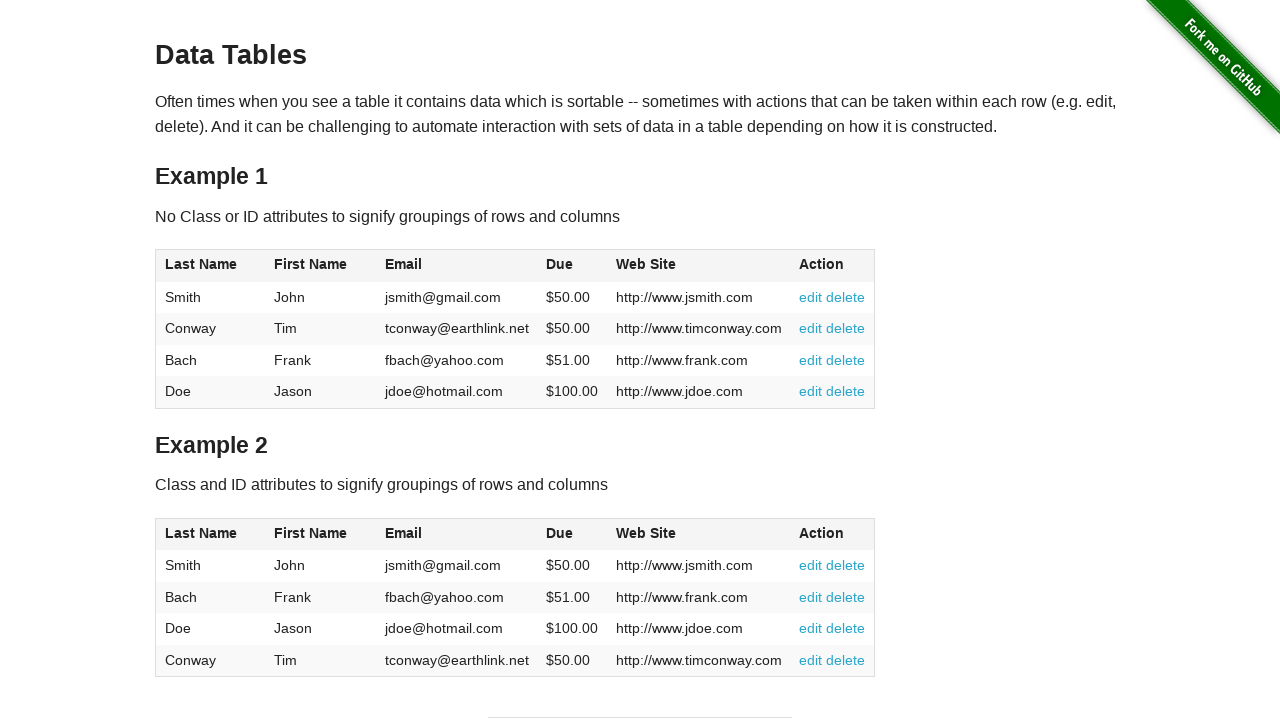

Formatted Due values by removing dollar signs and converting to float
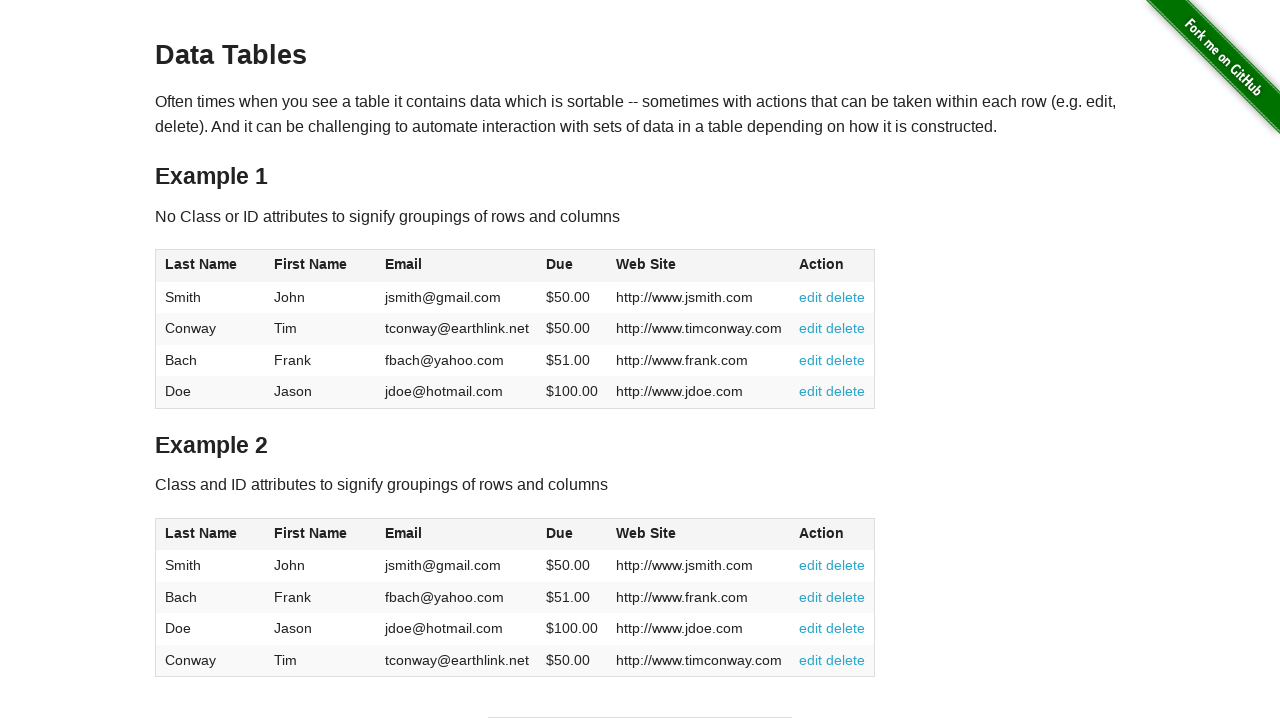

Verified Due column values are sorted in ascending order
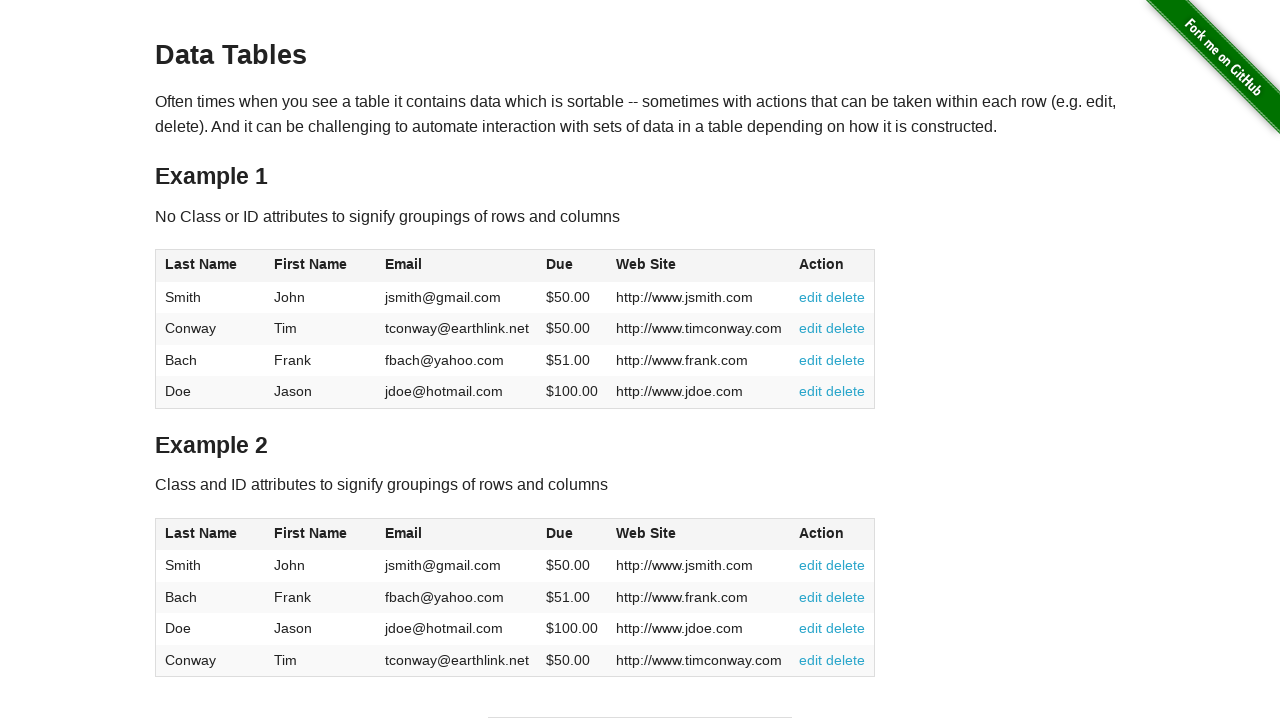

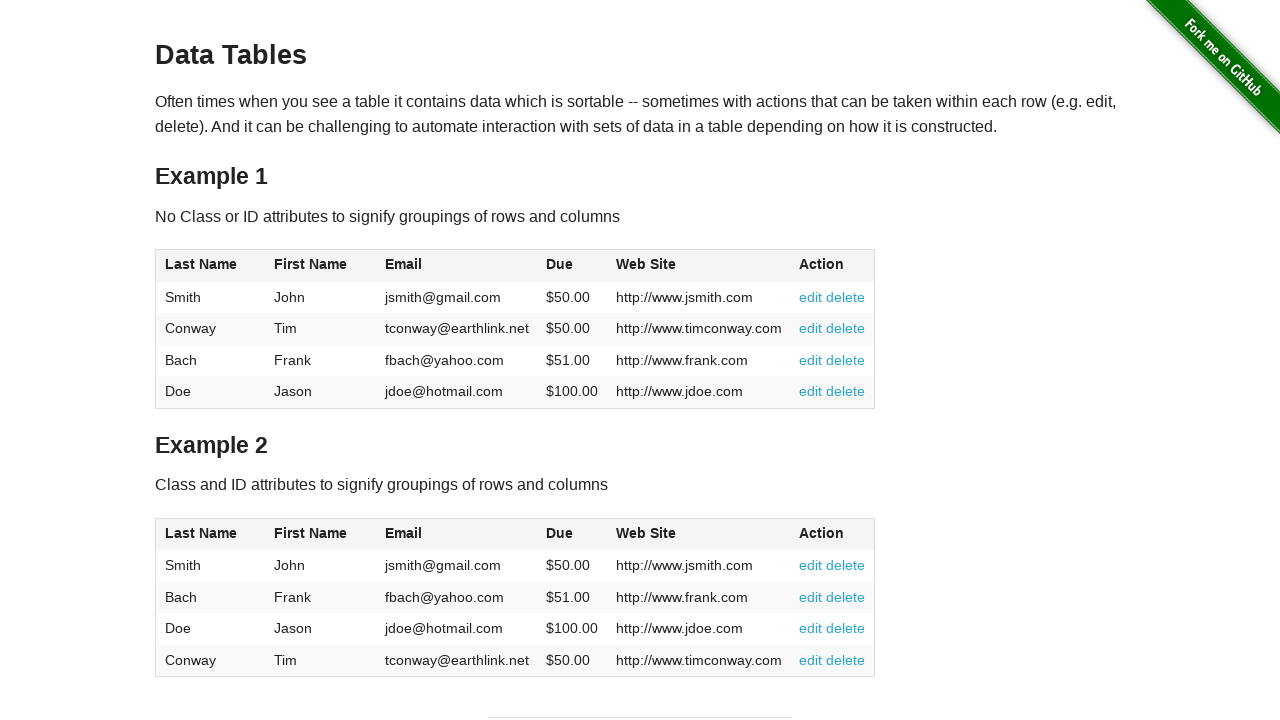